Counts the total number of links on the page

Starting URL: https://www.janasya.us/collections/kurta-sets

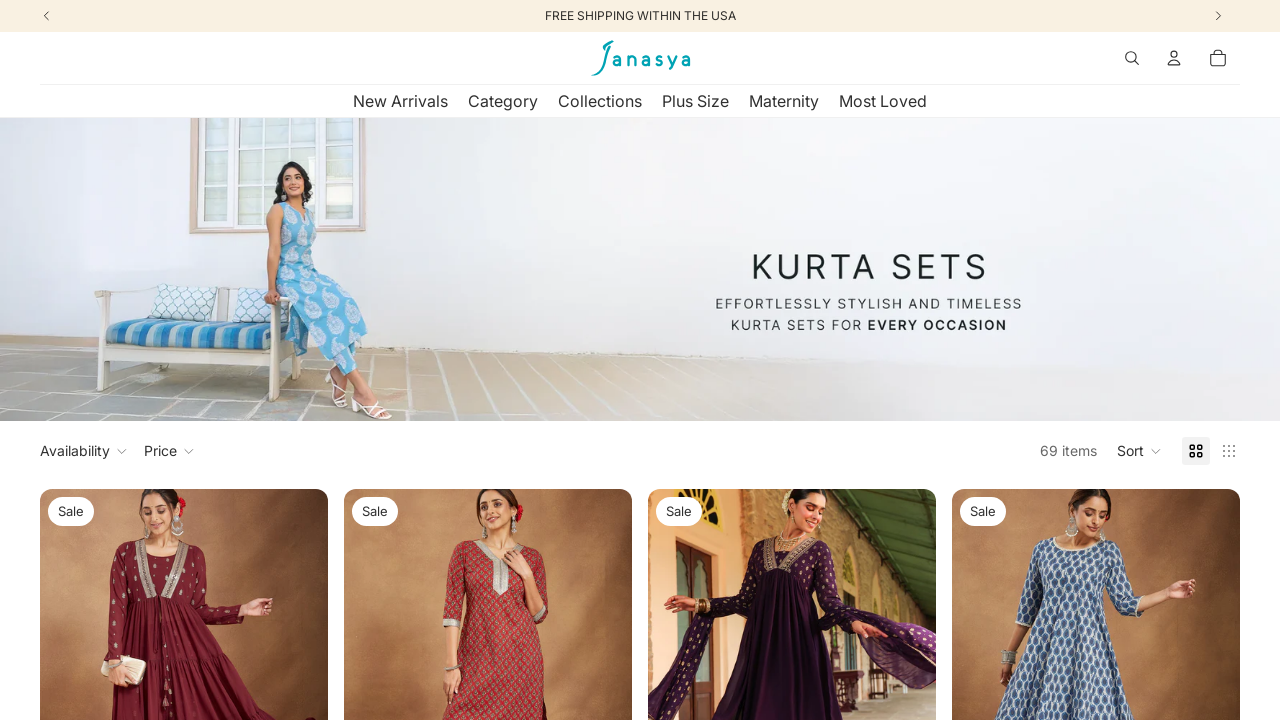

Navigated to Janasya kurta sets collection page
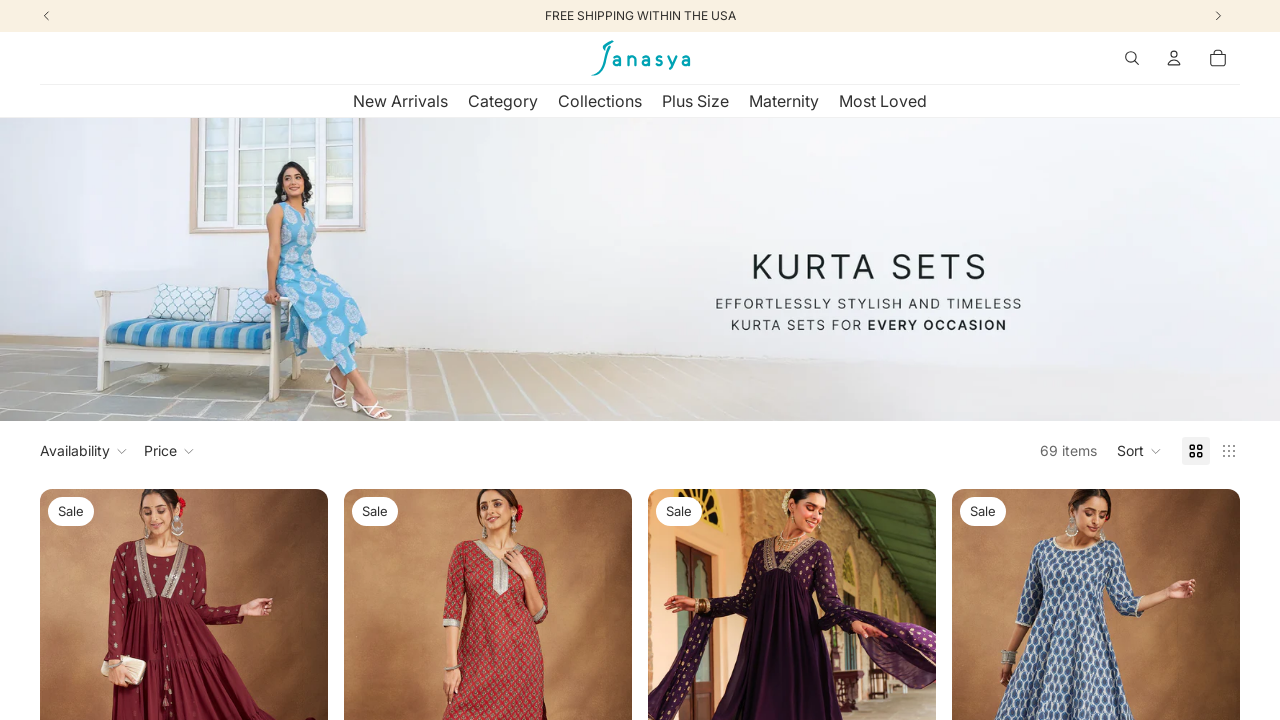

Retrieved all link elements from the page
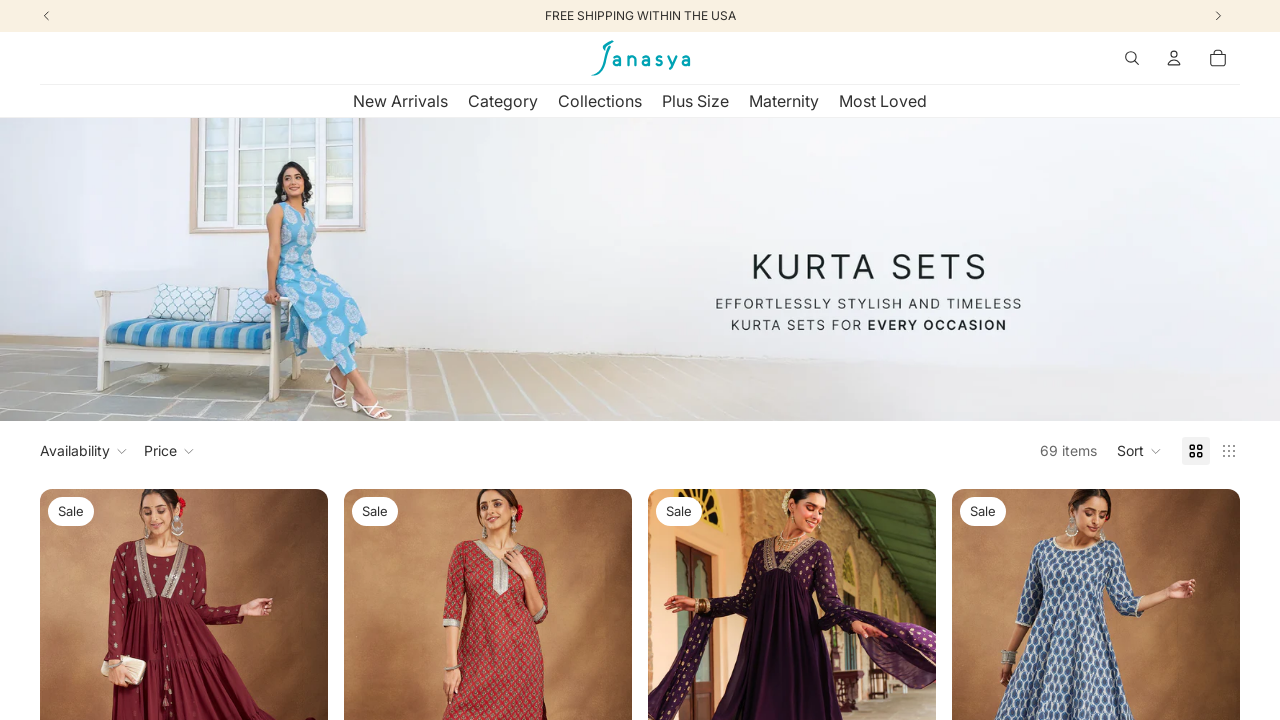

Counted total number of links: 93
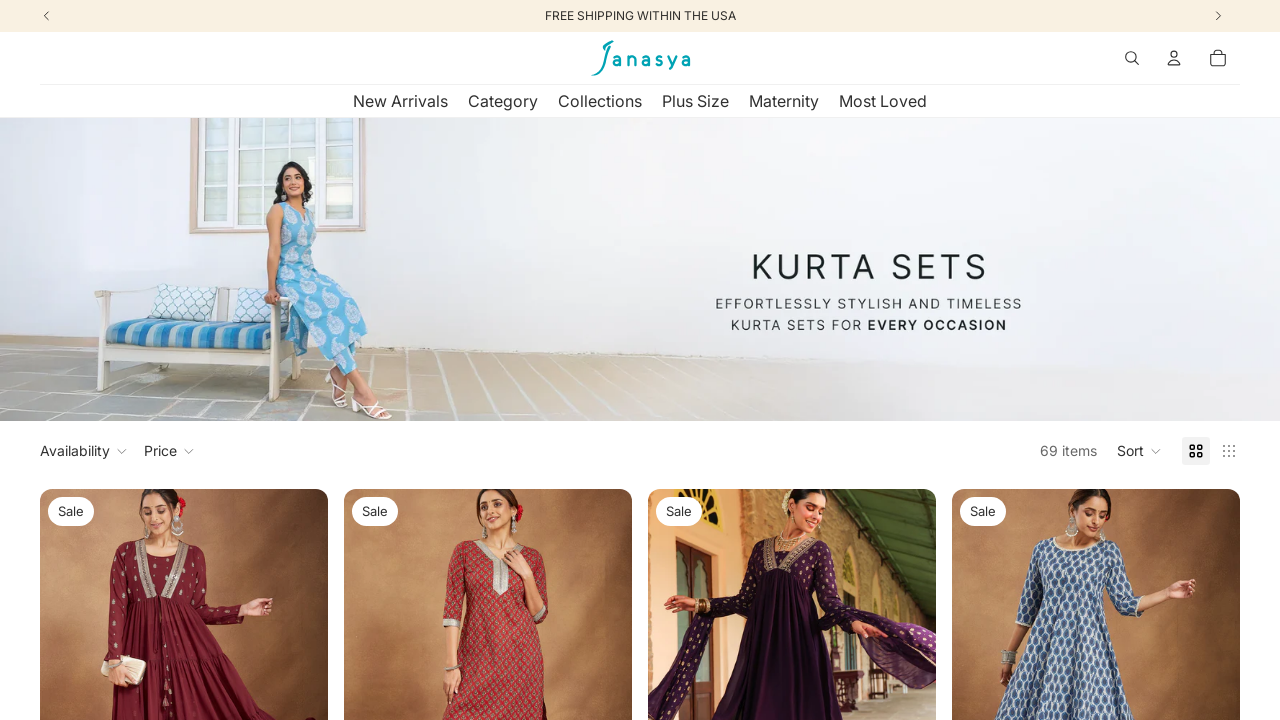

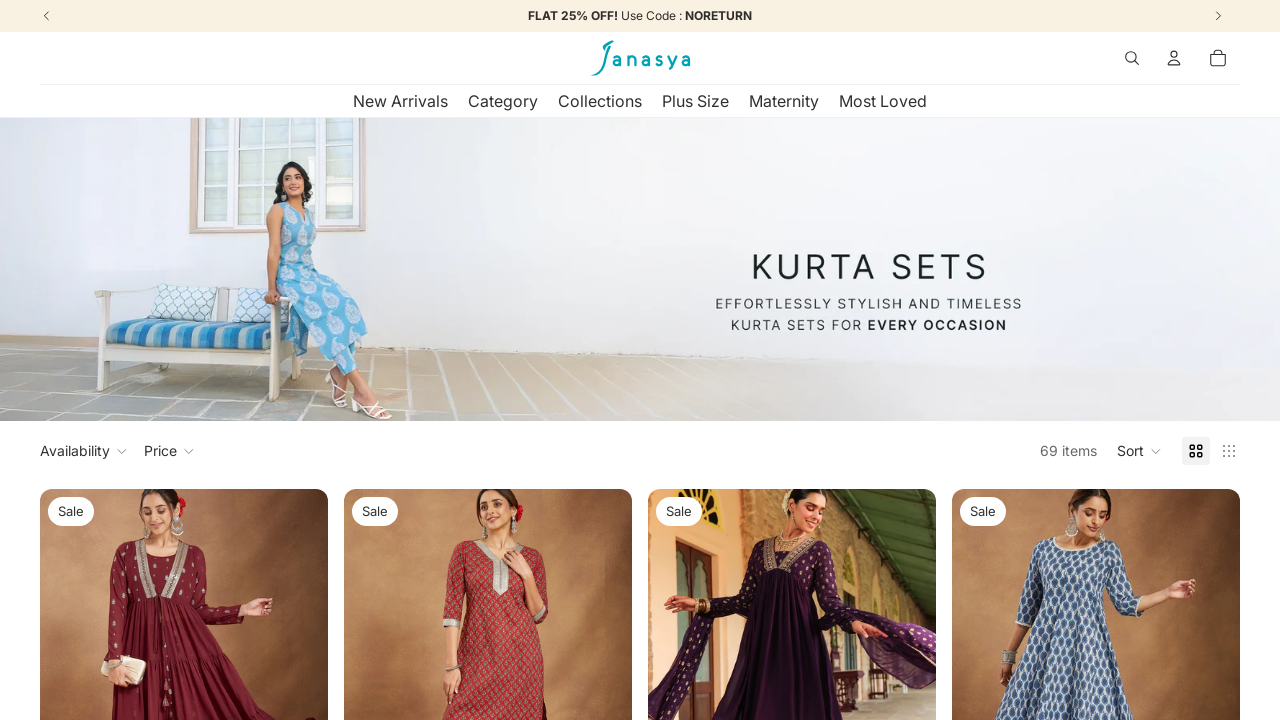